Navigates to a password list page and verifies the page loads successfully

Starting URL: http://angel.net/~nic/passwd.current.html

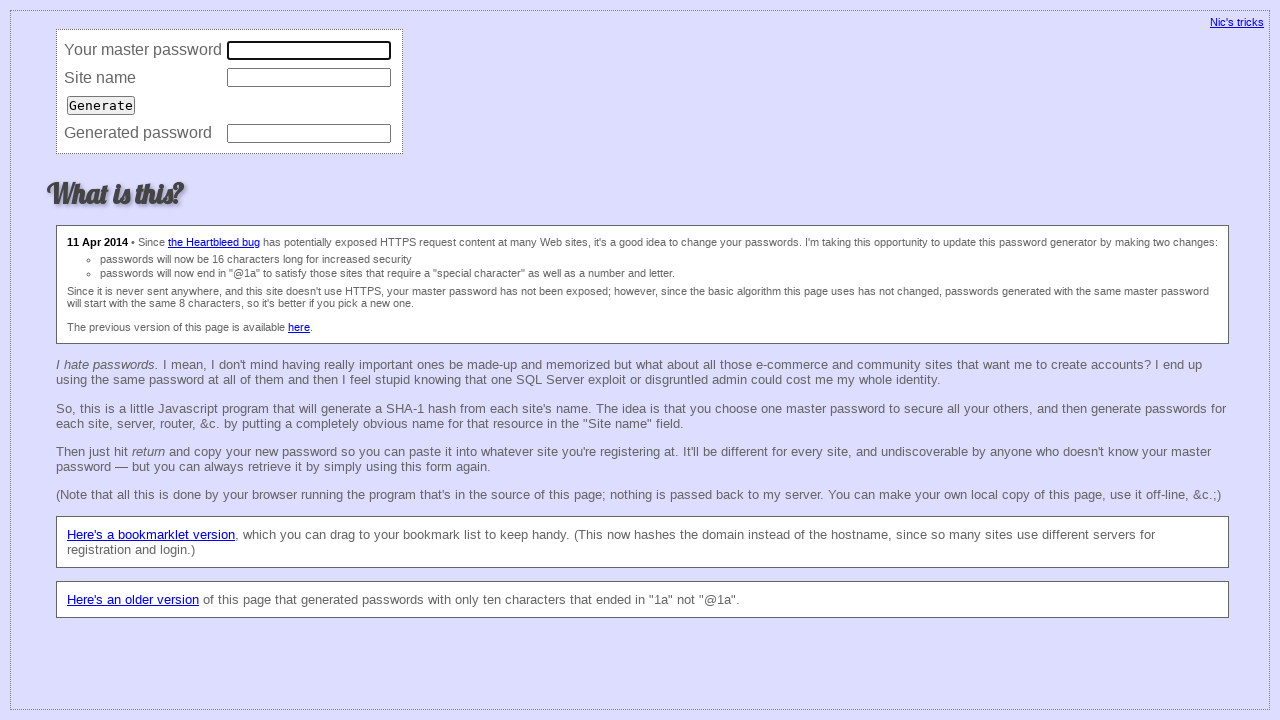

Page DOM content loaded
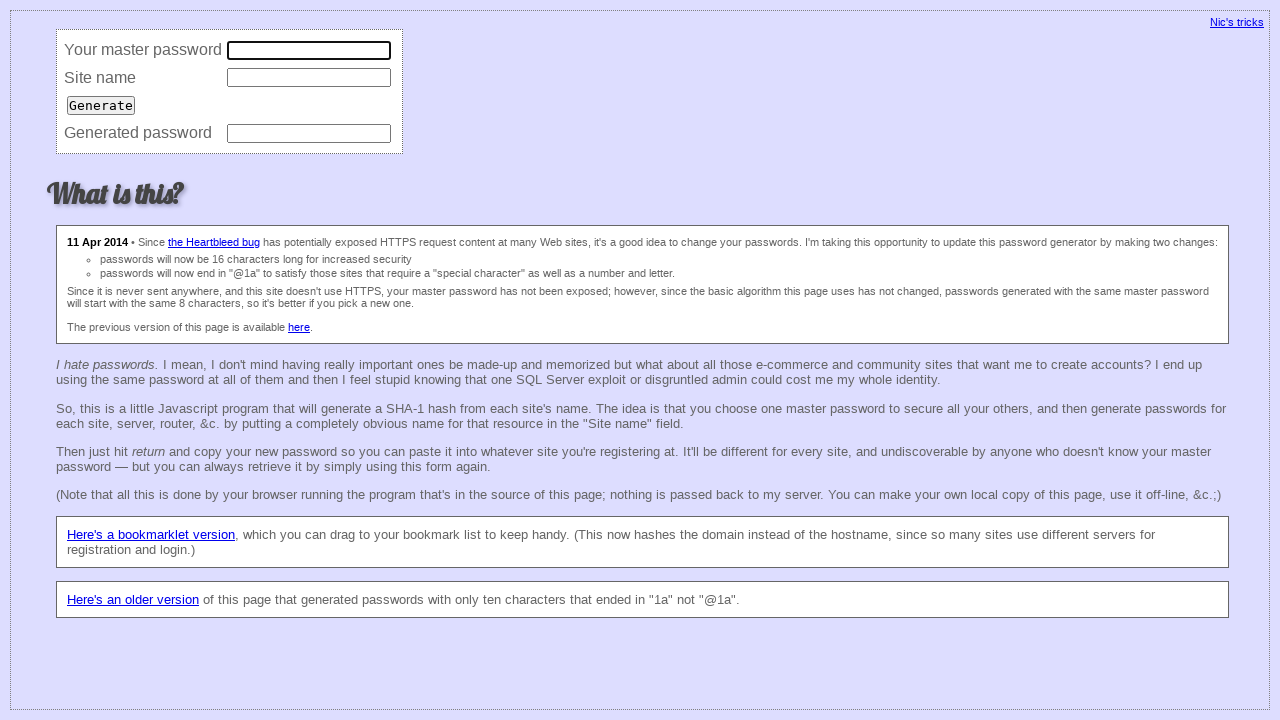

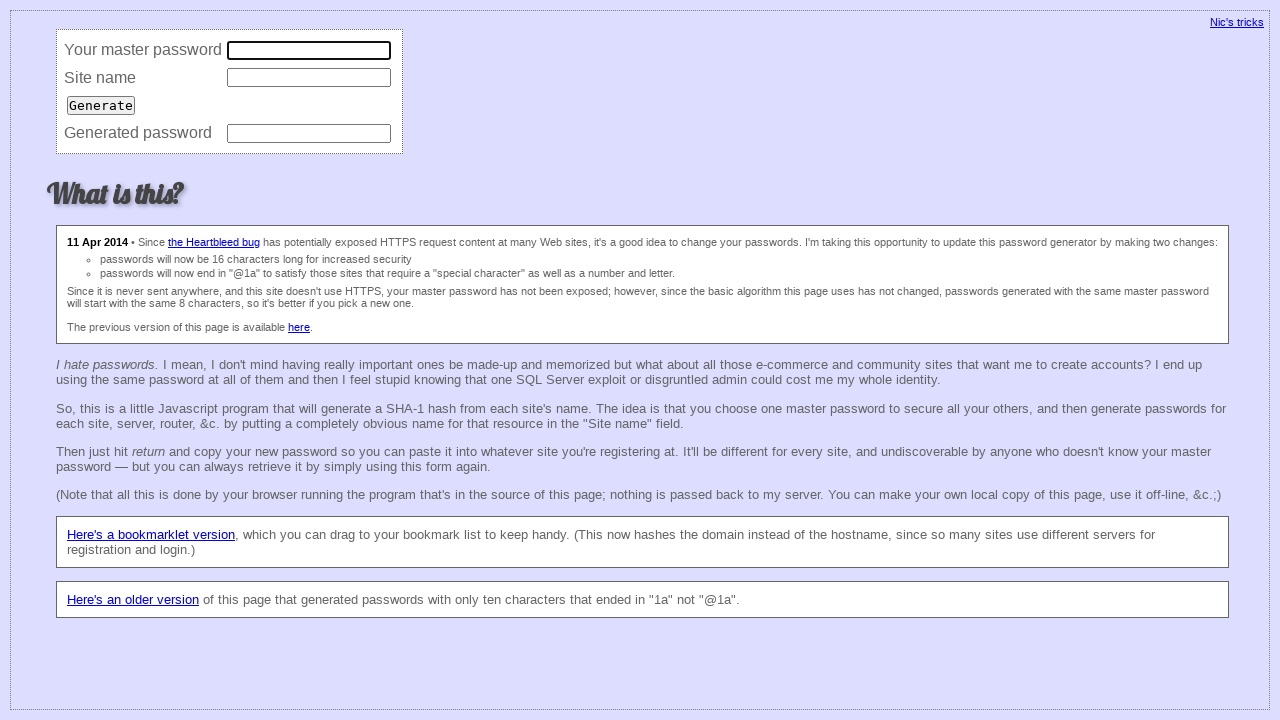